Tests the progress bar functionality on DemoQA by clicking the start button, waiting for the progress bar to reach 100%, and then clicking the reset button. Also opens the same page in a new tab.

Starting URL: https://demoqa.com/progress-bar

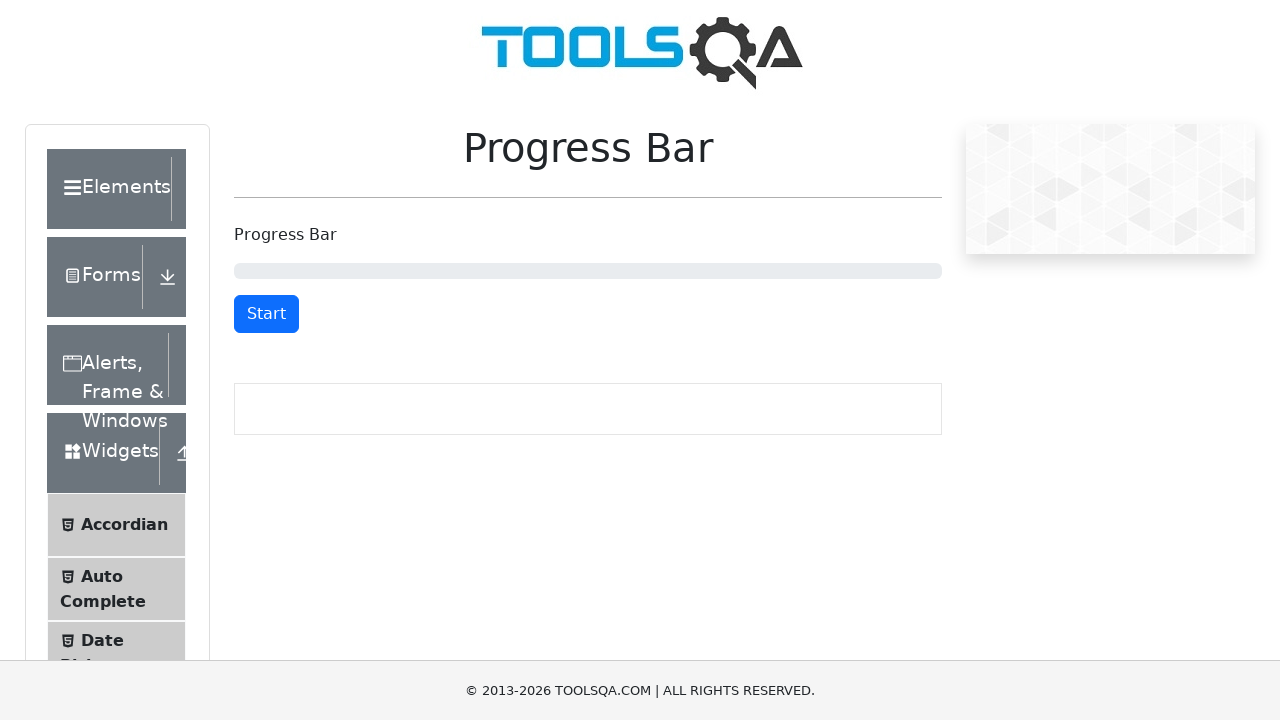

Opened a new tab
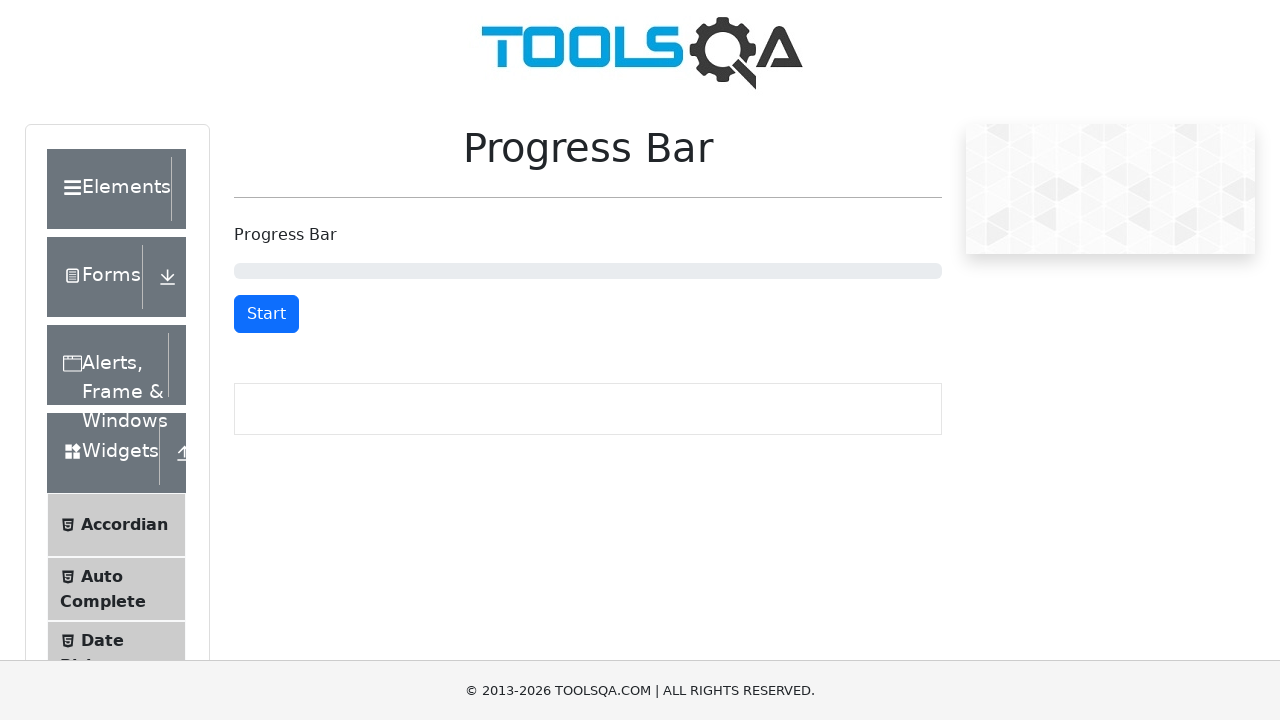

Navigated new tab to progress bar page
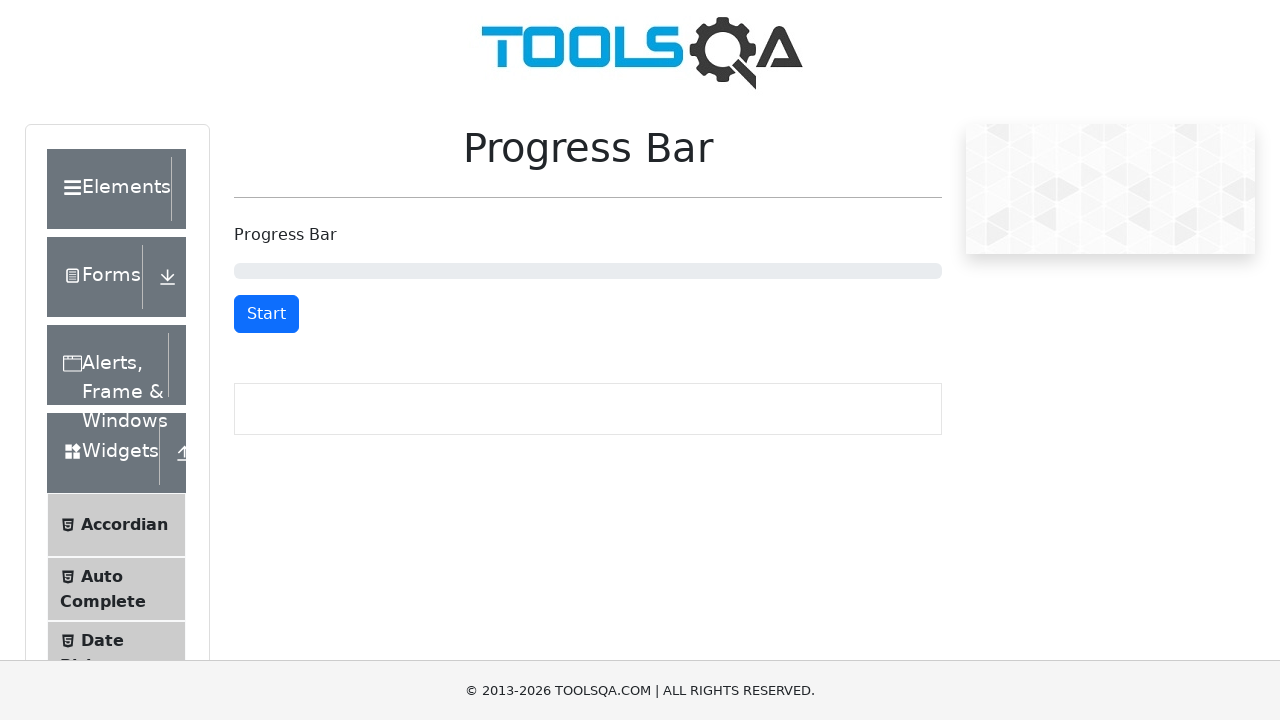

Switched back to original page
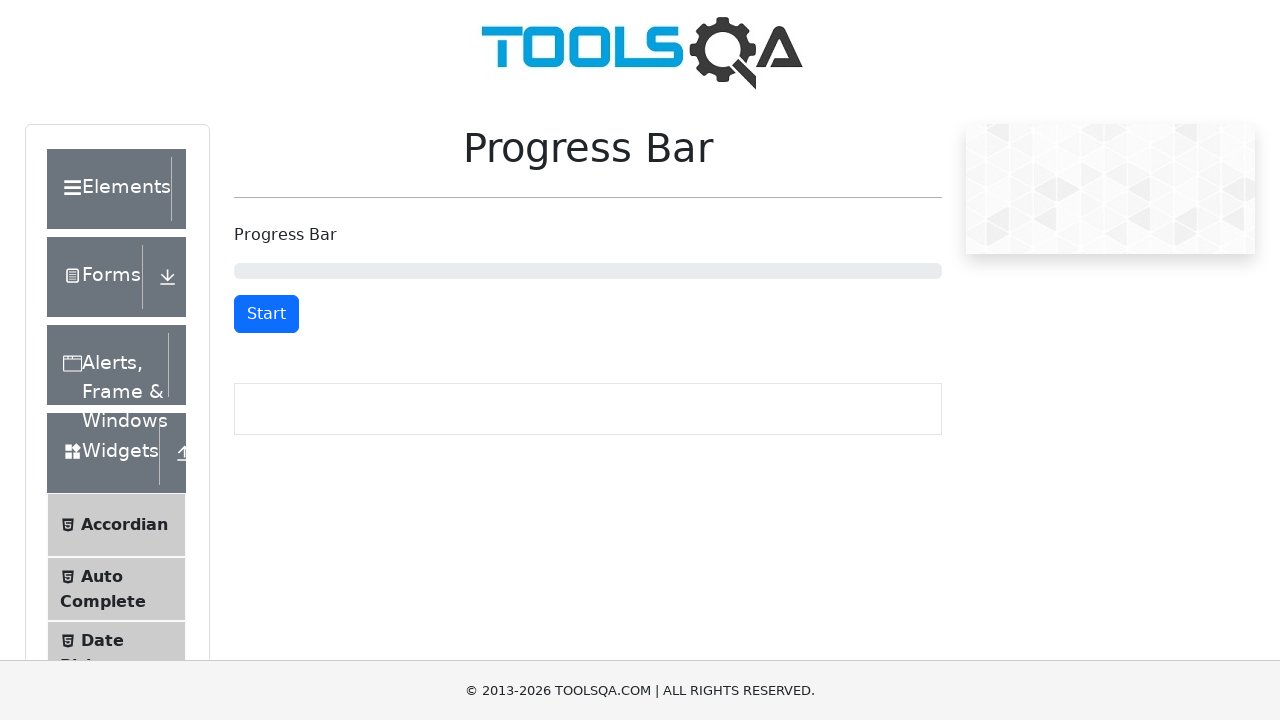

Clicked start button to begin progress bar at (266, 314) on #startStopButton
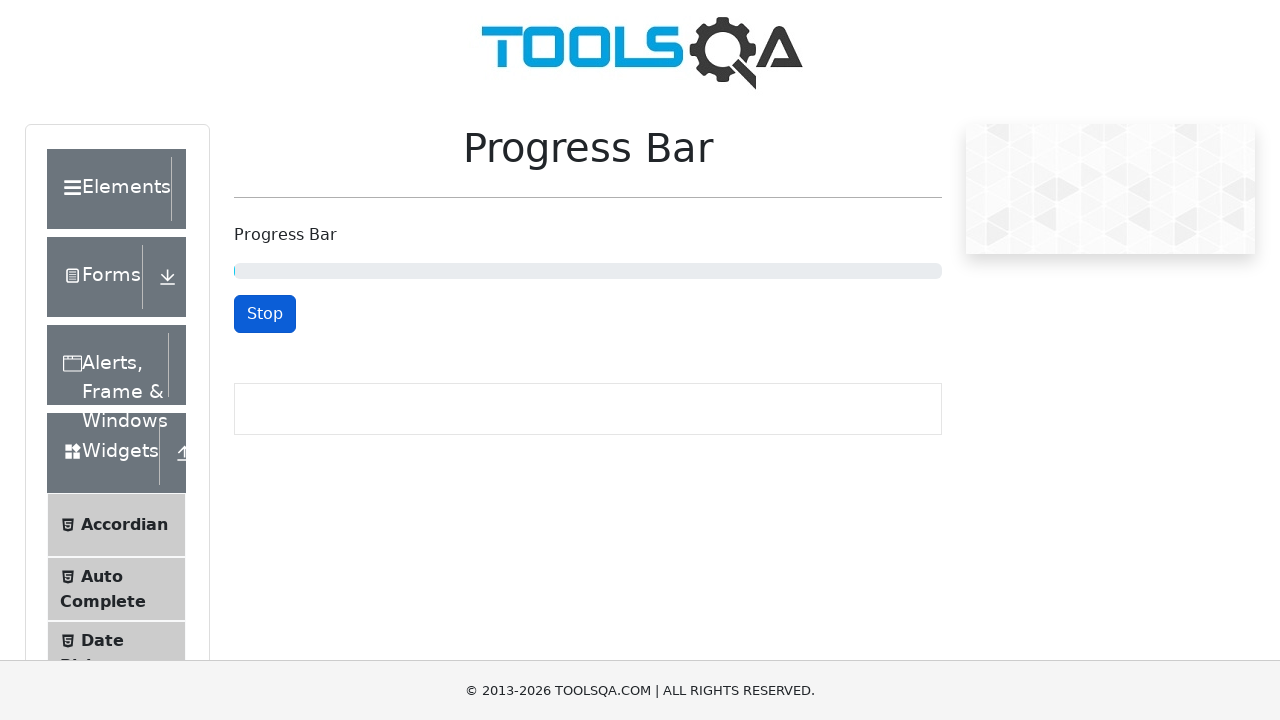

Progress bar reached 100%
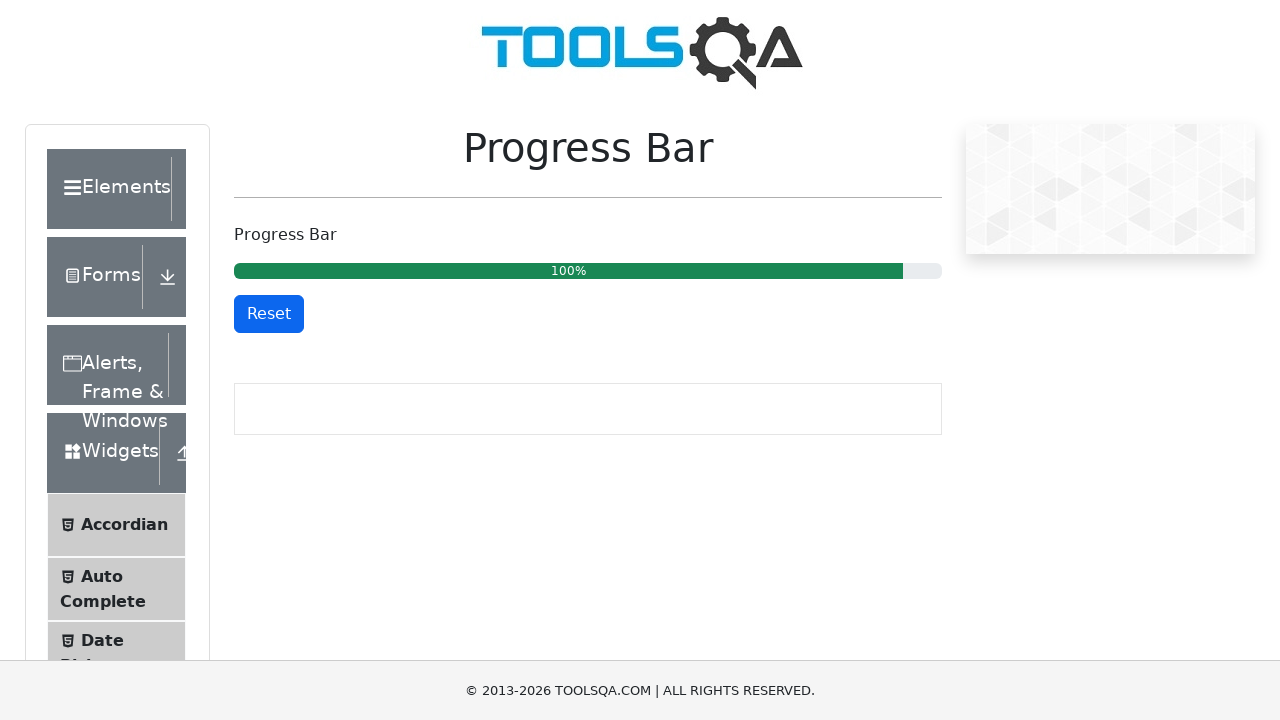

Clicked reset button to reset progress bar at (269, 314) on #resetButton
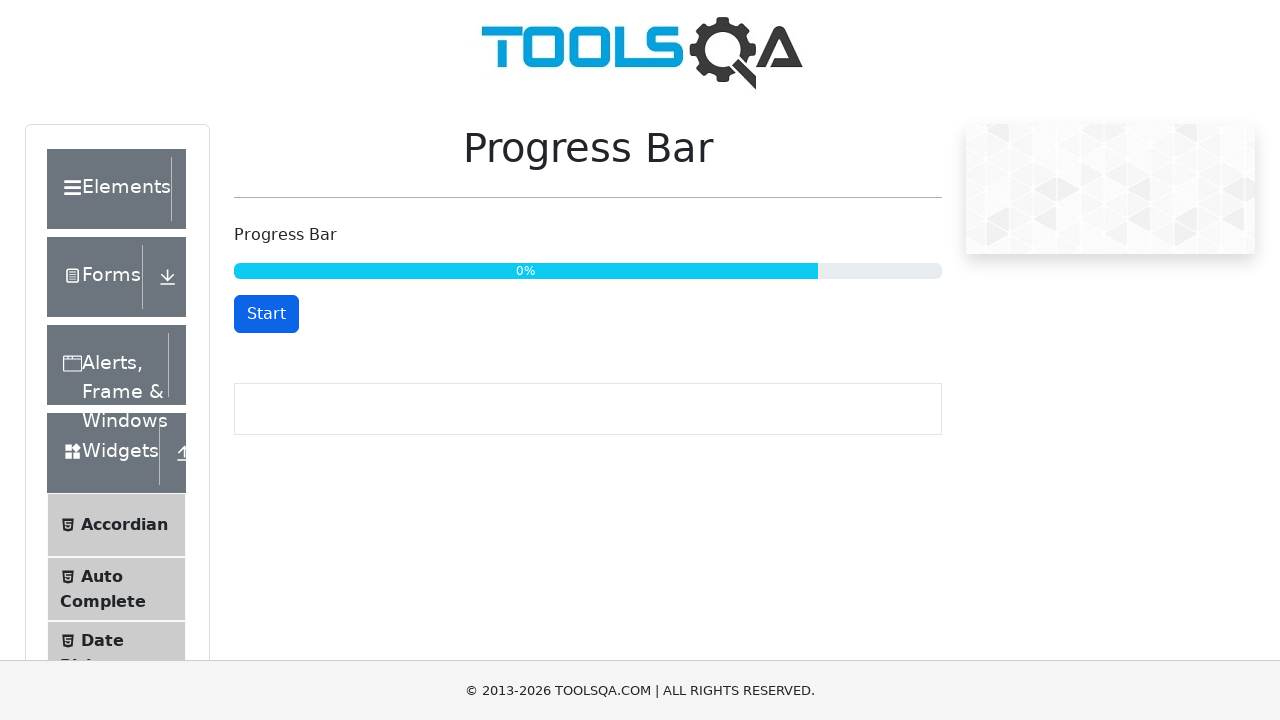

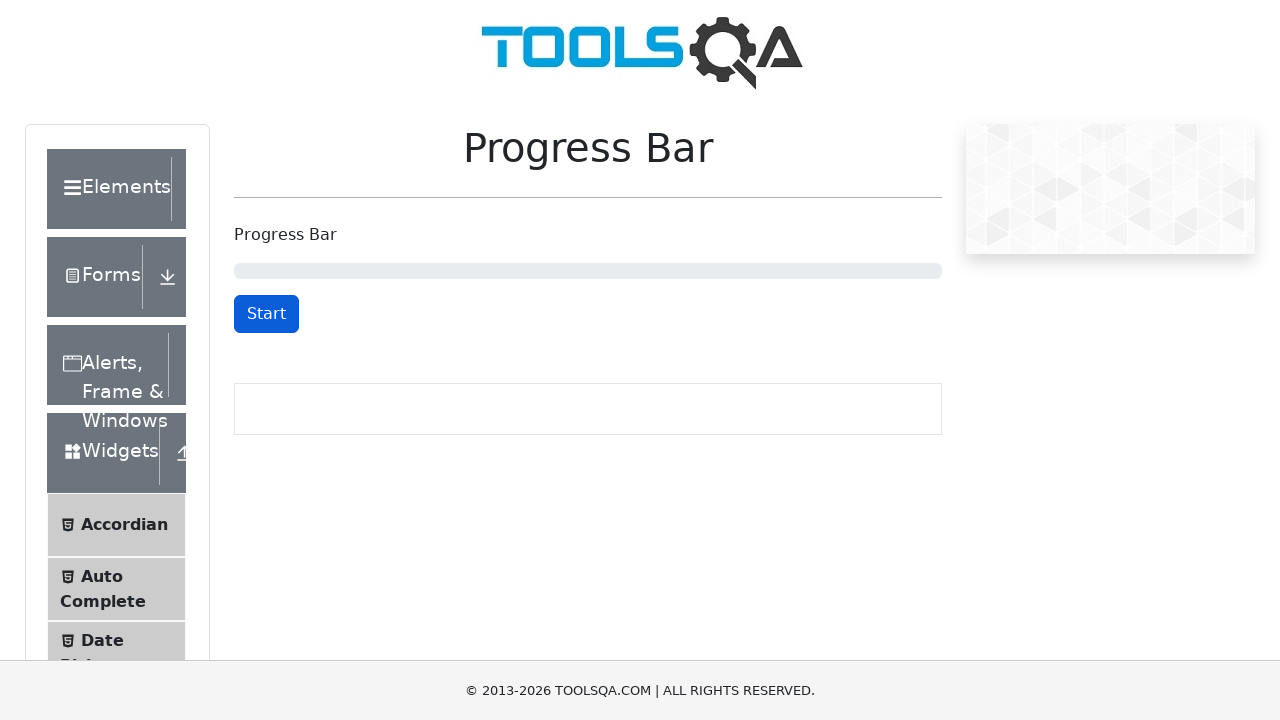